Tests autosuggest dropdown functionality by typing a partial search term, waiting for suggestions to appear, and selecting a specific option ("India") from the dropdown list.

Starting URL: https://rahulshettyacademy.com/dropdownsPractise/

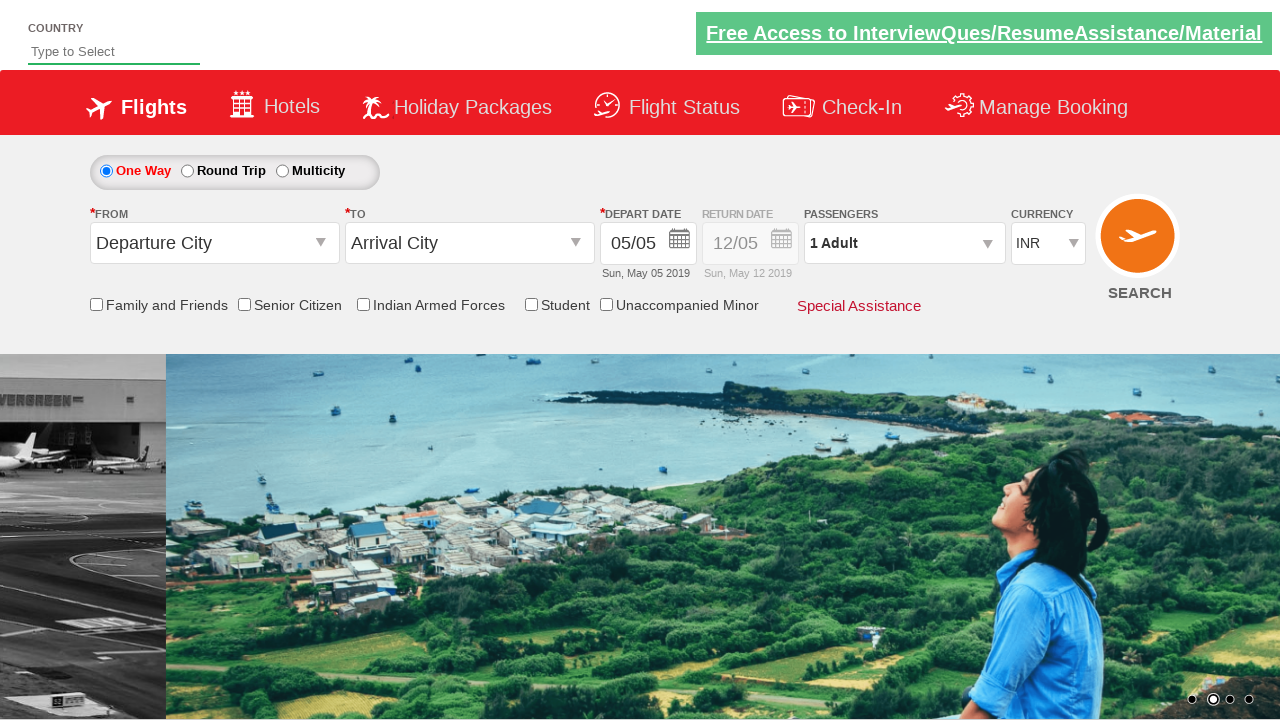

Filled autosuggest field with partial search term 'ind' on #autosuggest
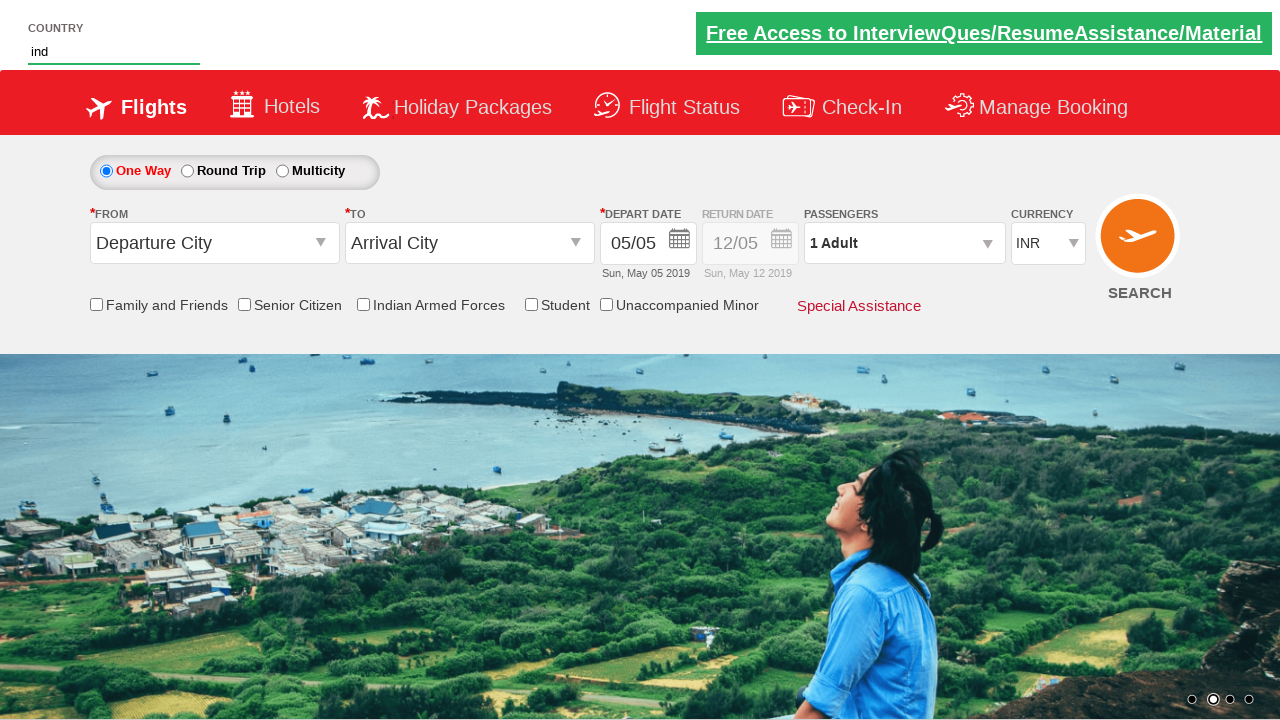

Autosuggest dropdown options appeared
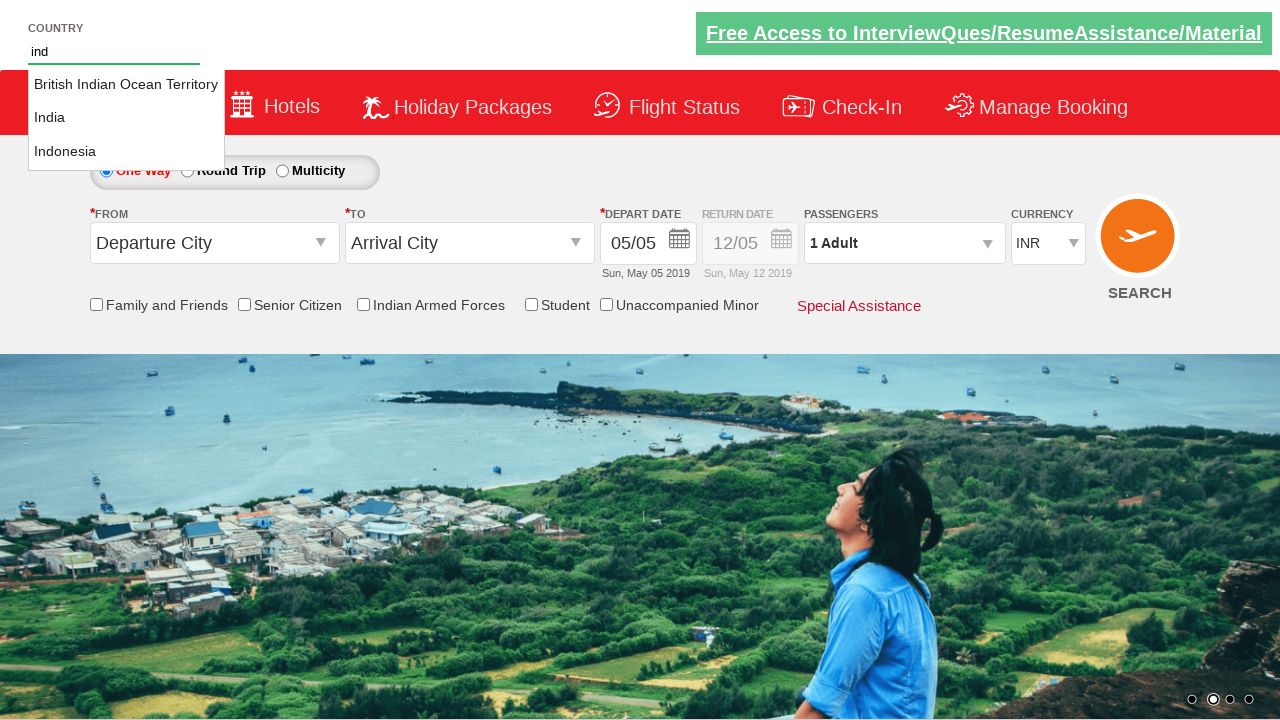

Selected 'India' from autosuggest dropdown at (126, 118) on li.ui-menu-item a >> nth=1
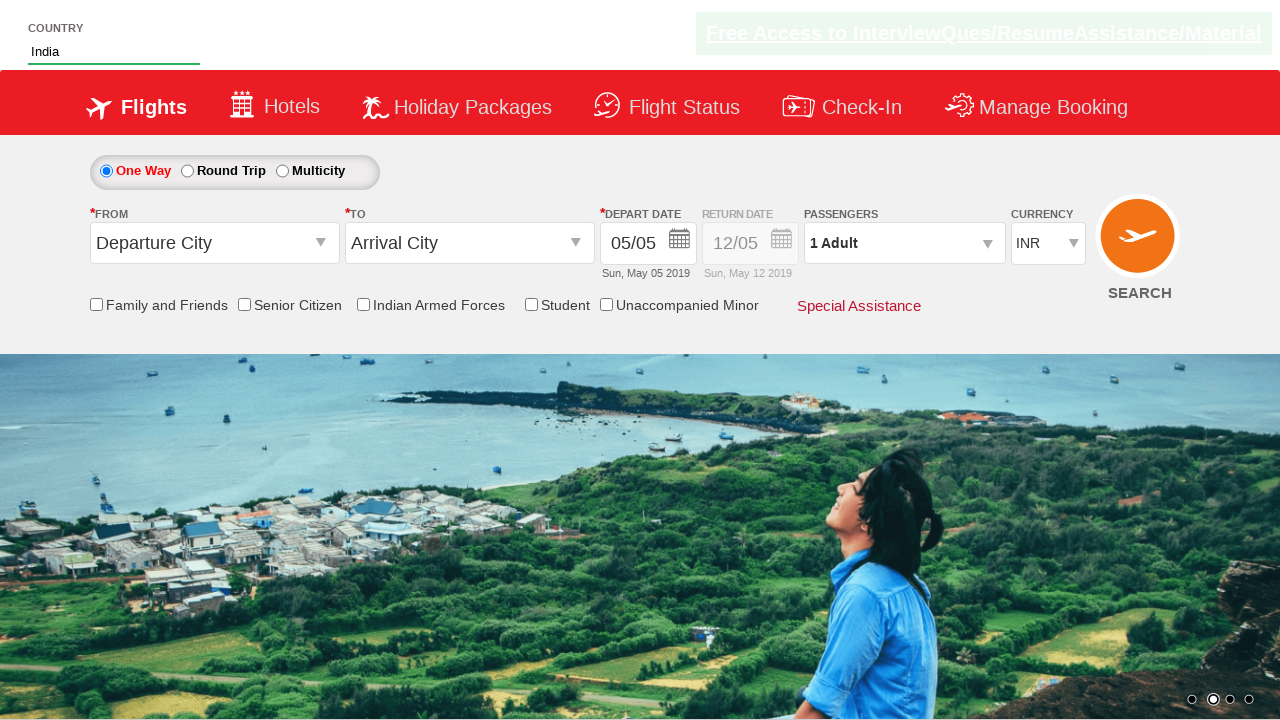

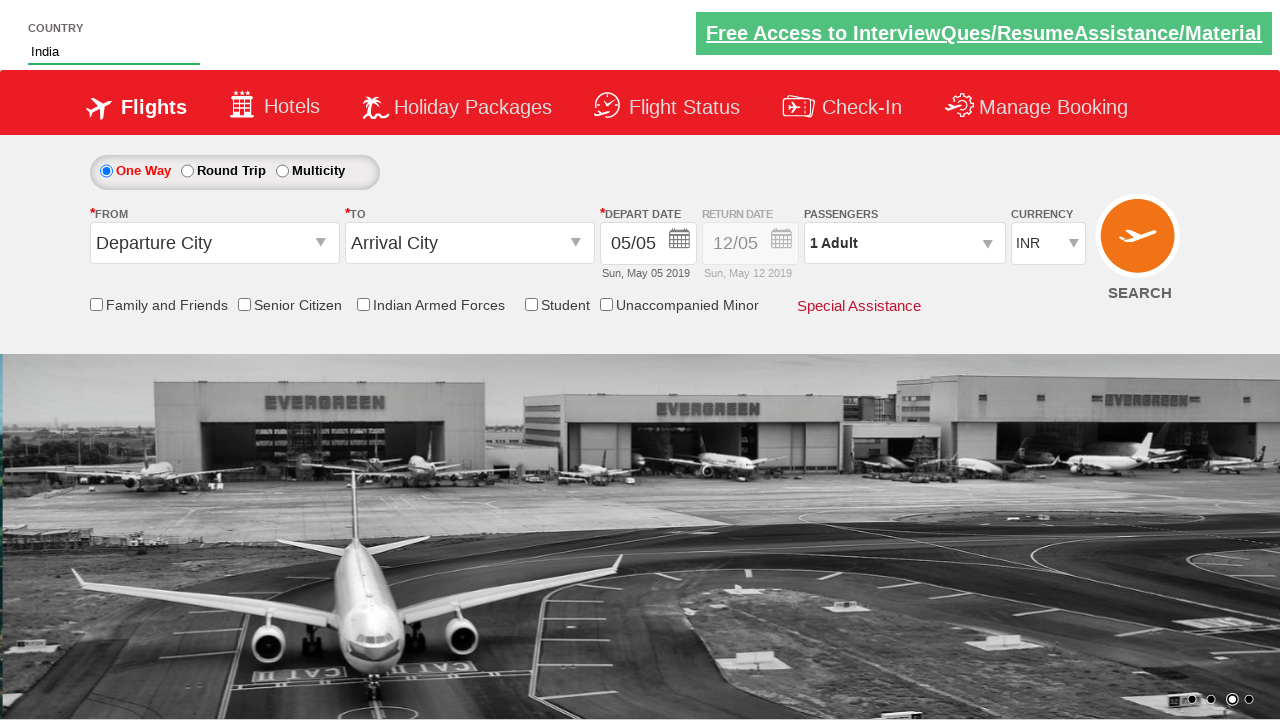